Tests various wait conditions including visibility of elements, clickability, text presence, and alert handling across multiple demo pages. The test clicks buttons that trigger dynamic loading and verifies elements appear correctly.

Starting URL: https://the-internet.herokuapp.com/dynamic_loading/1

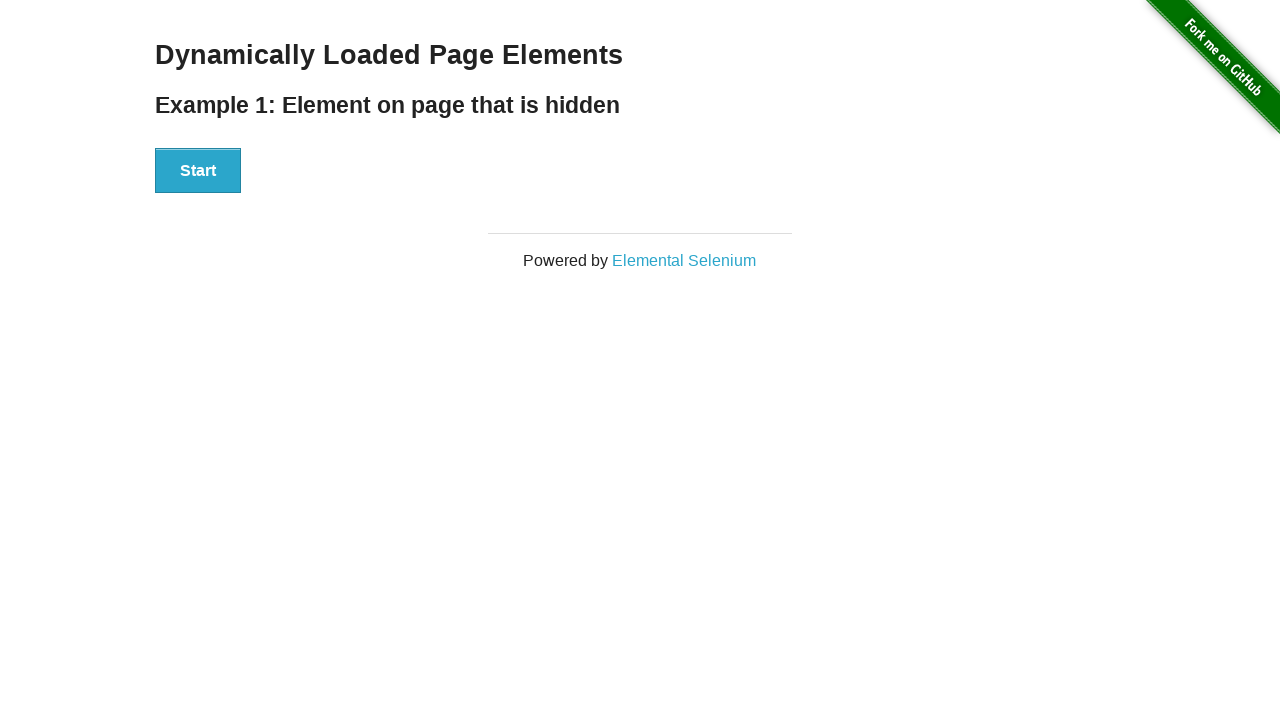

Clicked start button to trigger dynamic loading on page 1 at (198, 171) on xpath=//div[@id='start']/button
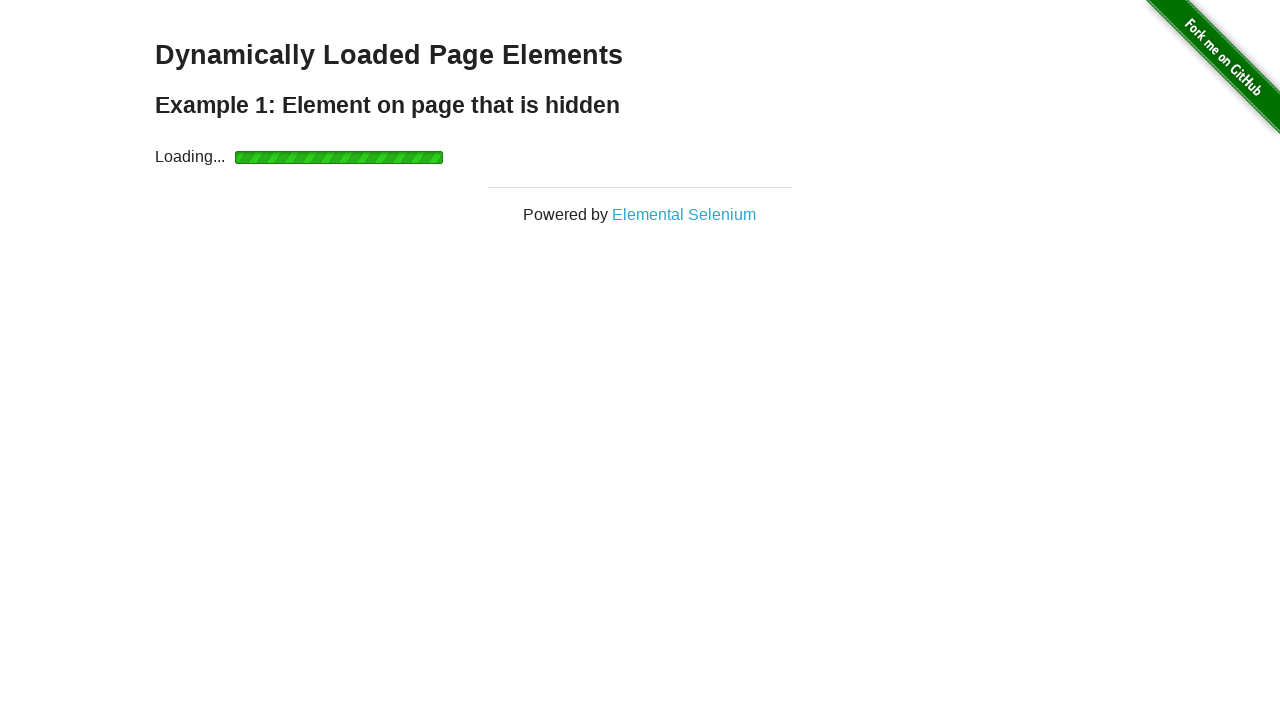

Verified 'Hello World' text became visible after dynamic loading
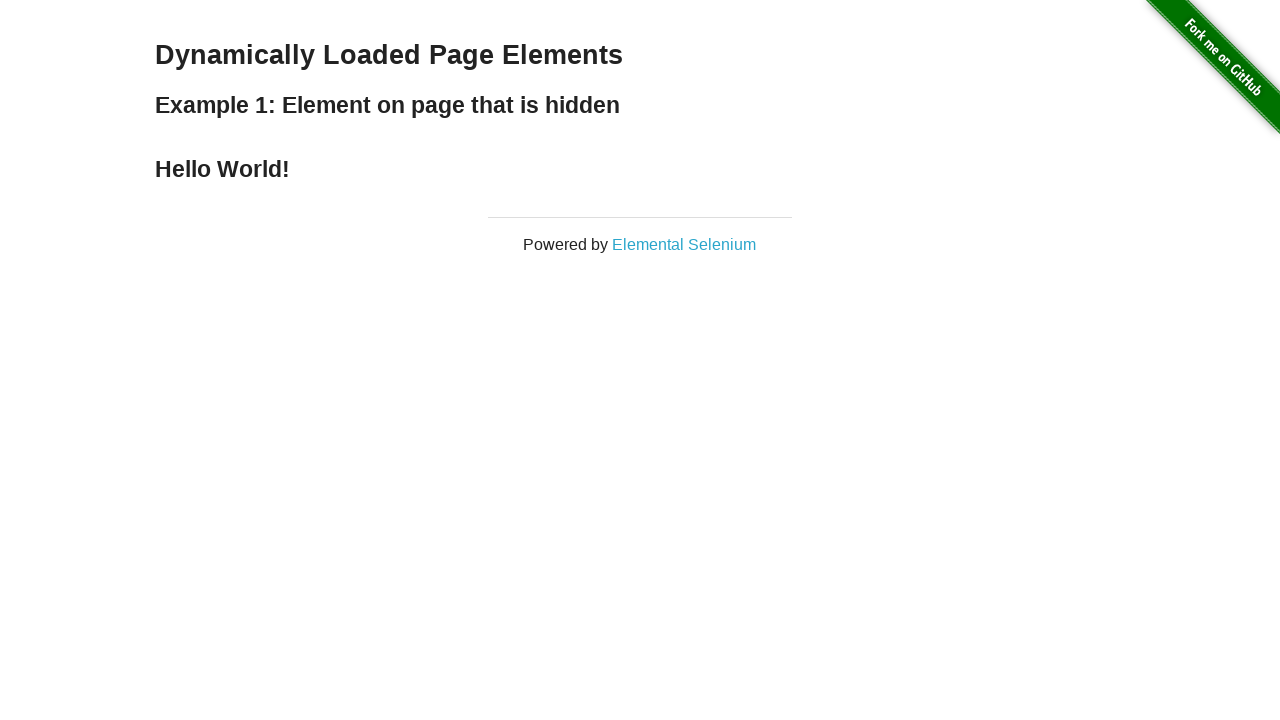

Navigated to second dynamic loading page
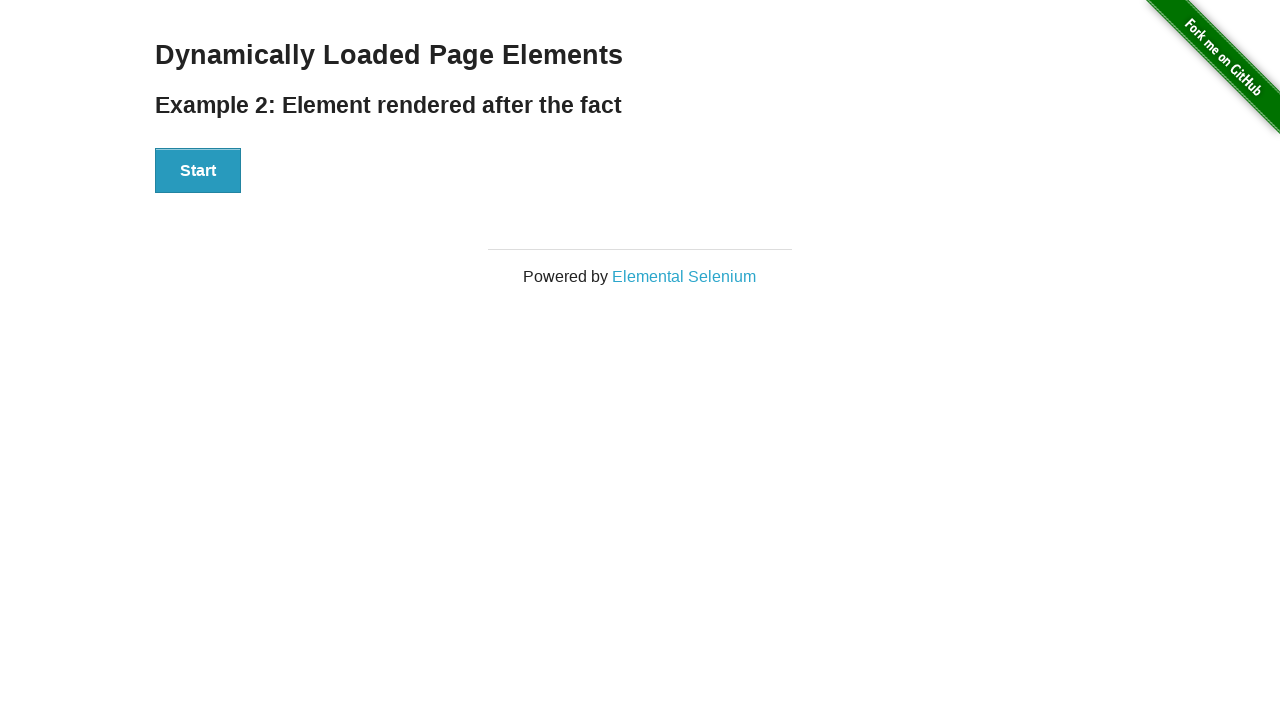

Verified start button is visible and clickable on page 2
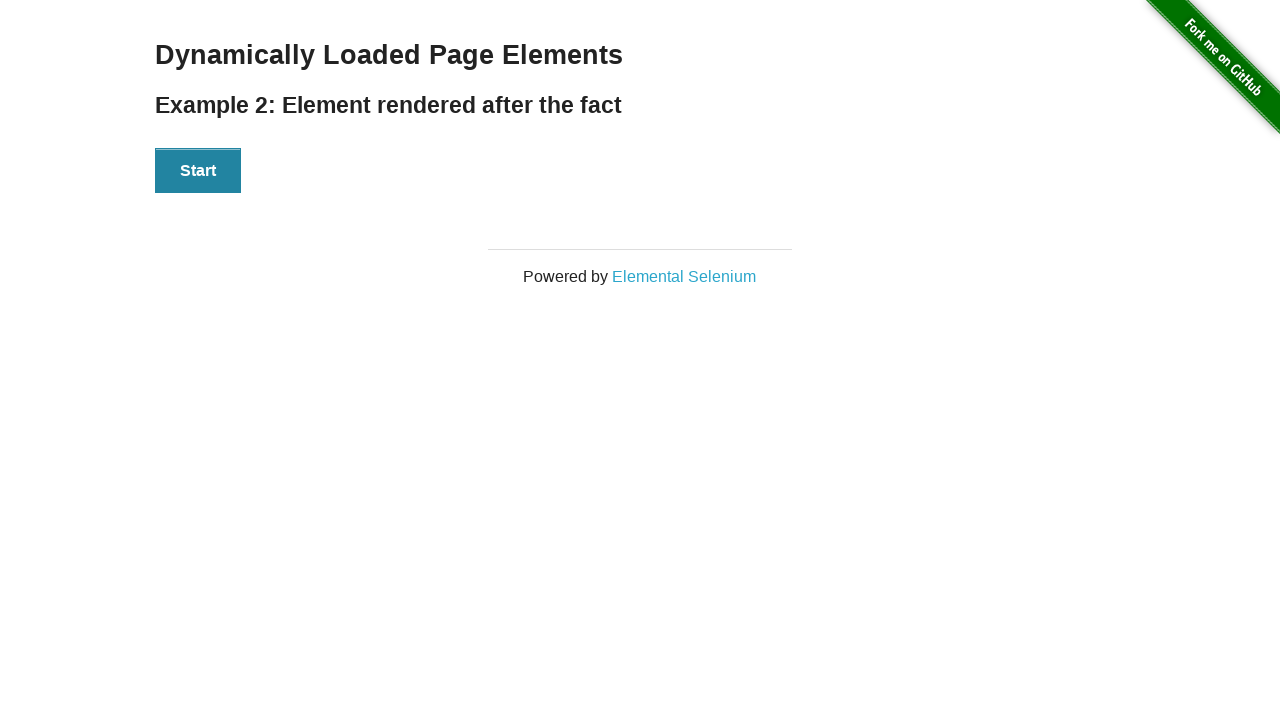

Clicked start button on page 2 to trigger dynamic loading at (198, 171) on xpath=//div[@id='start']/button
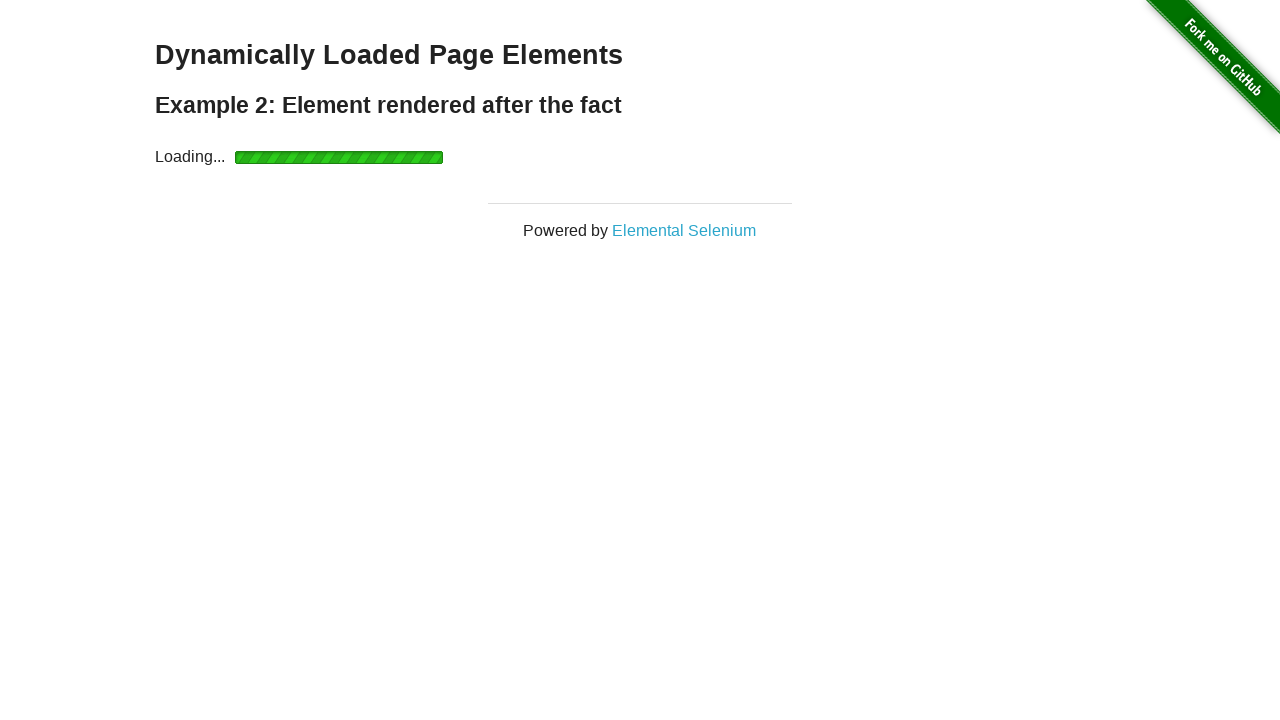

Verified finish element contains text 'Hello World!'
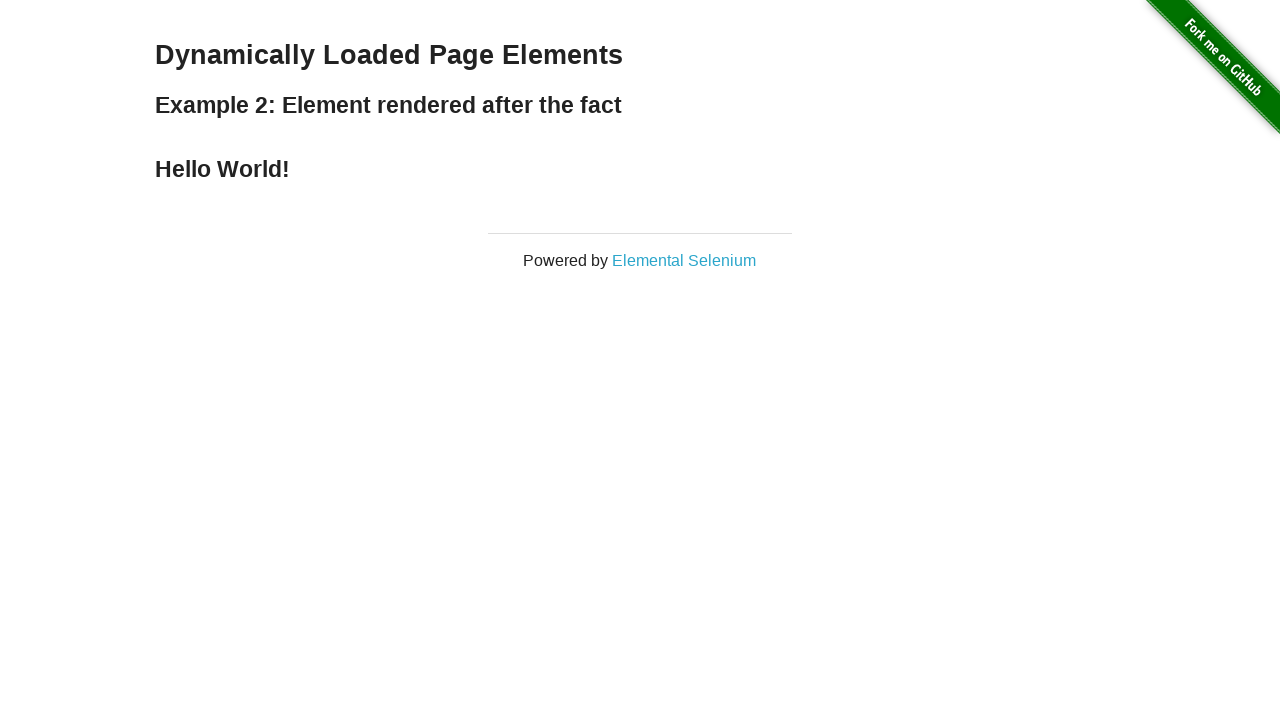

Navigated to alerts demo page
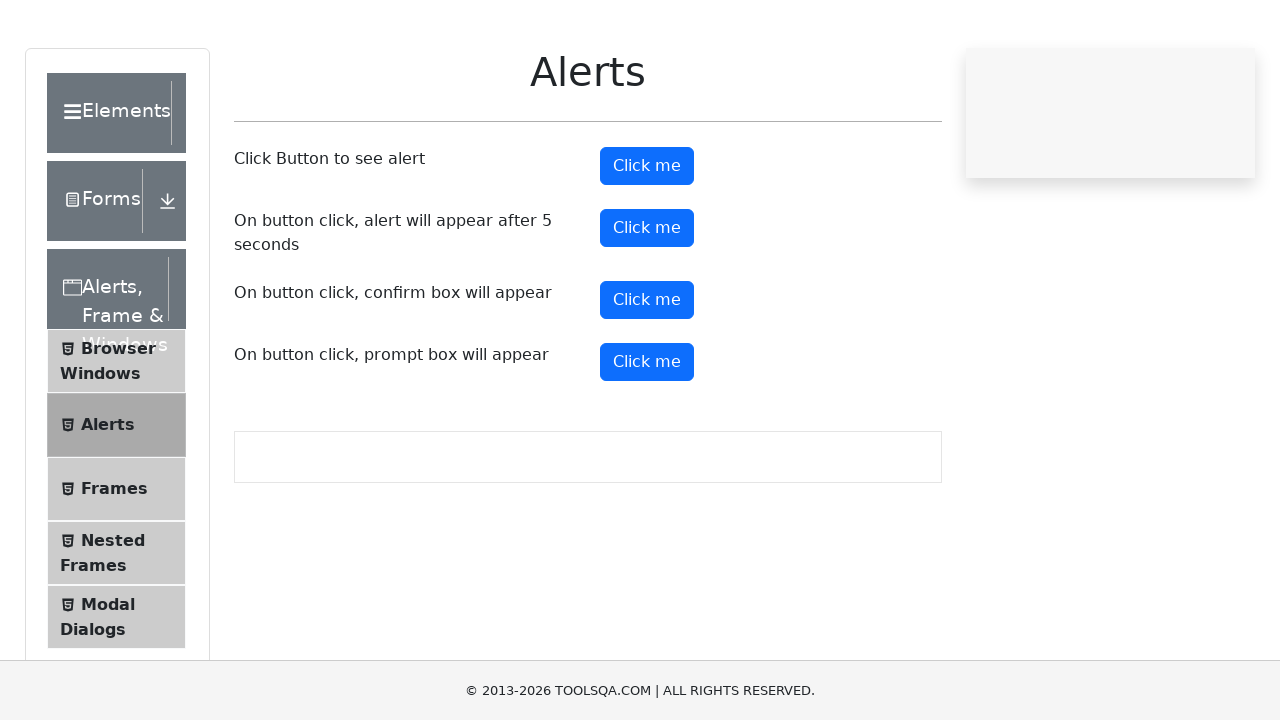

Clicked timer alert button at (647, 304) on #timerAlertButton
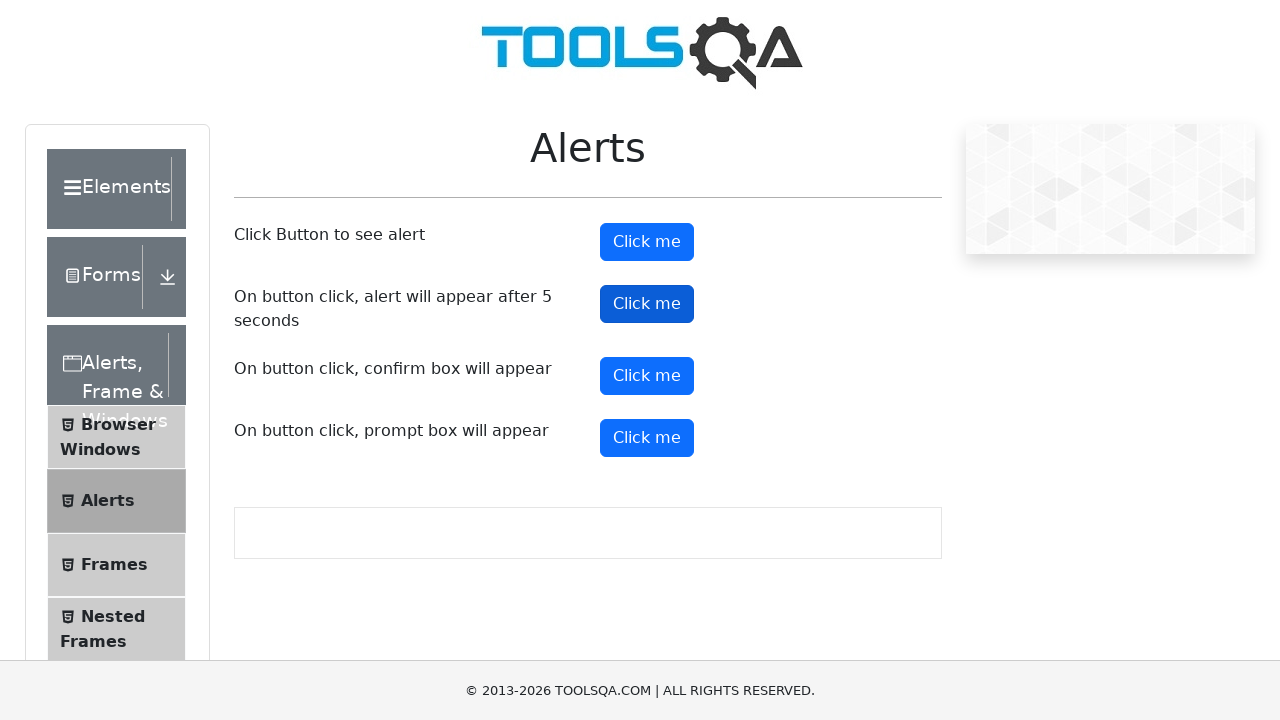

Set up dialog handler to accept alert
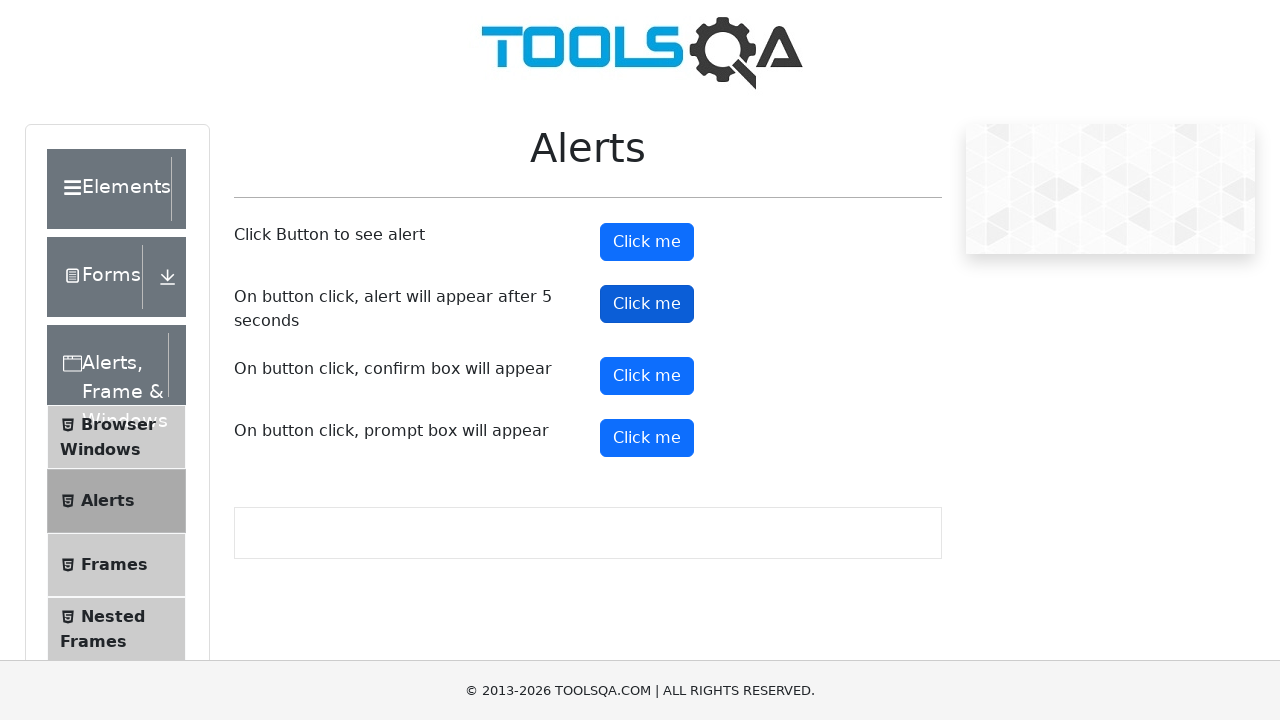

Waited 6 seconds for timer alert to appear and be handled
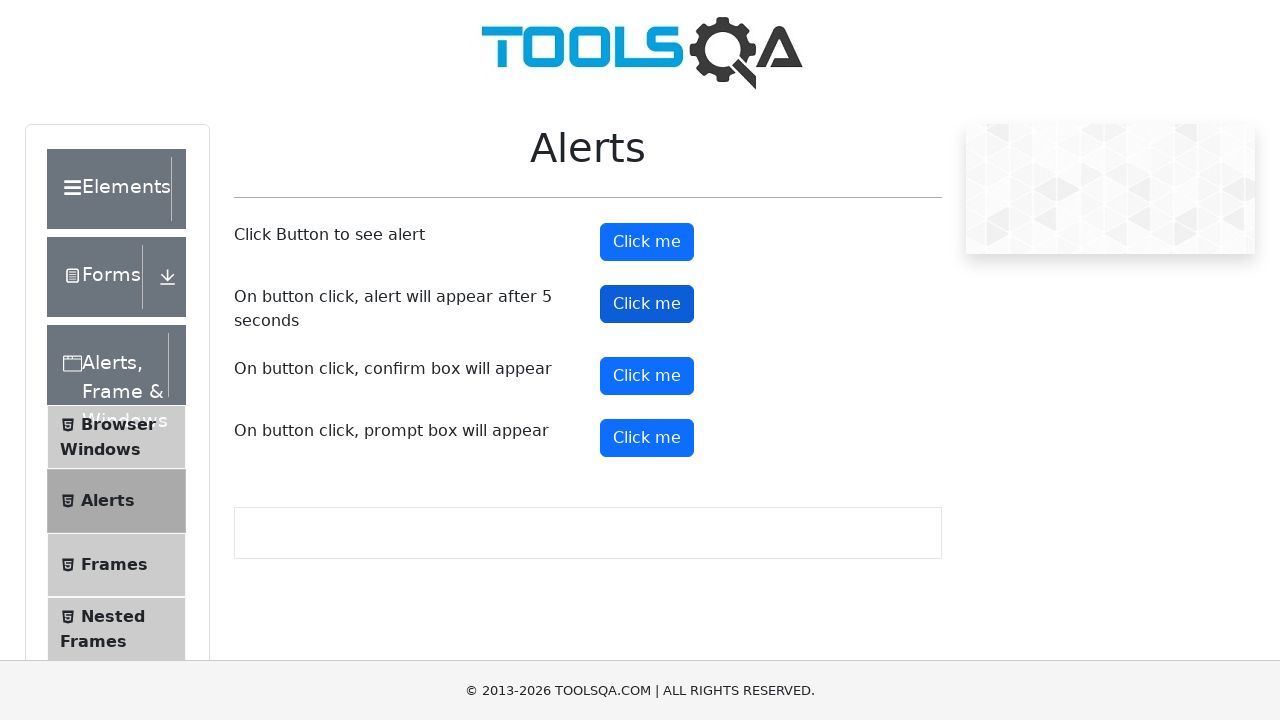

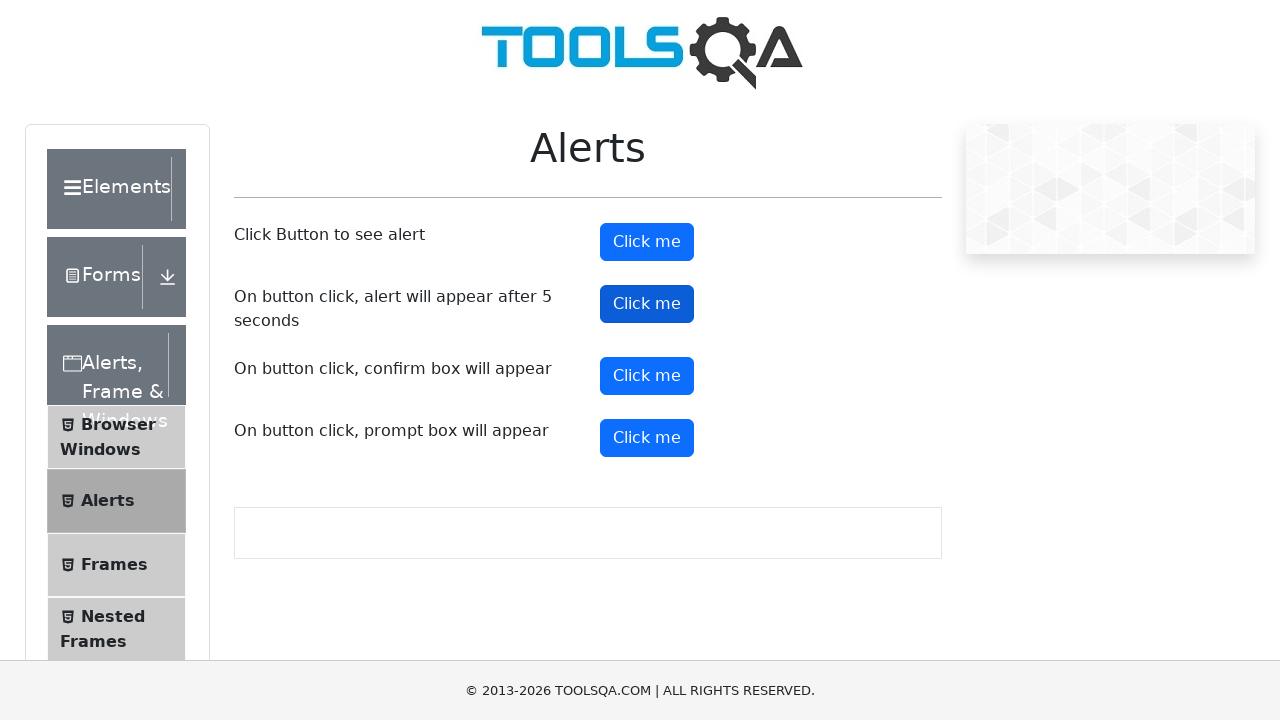